Tests mouse hover functionality by scrolling to a hover element, hovering over it to reveal a dropdown menu, and clicking the "Top" link within the revealed menu.

Starting URL: https://www.letskodeit.com/practice

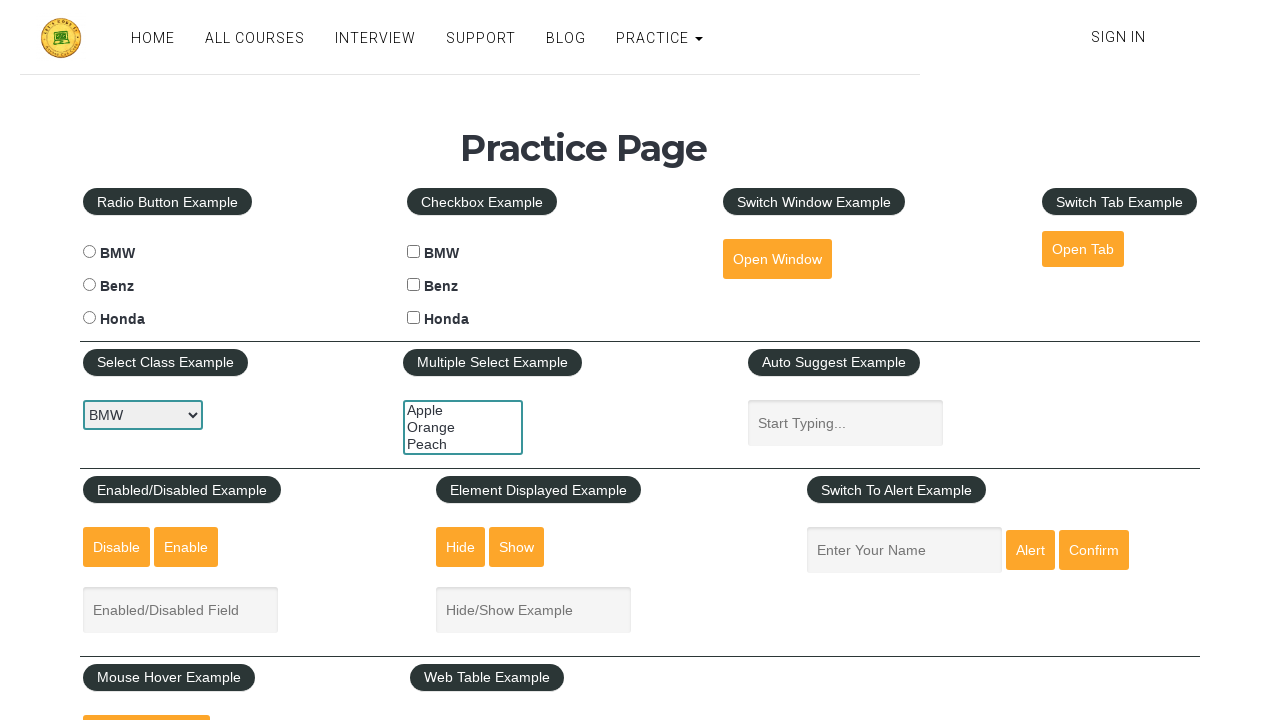

Scrolled down 600 pixels to make the mouse hover element visible
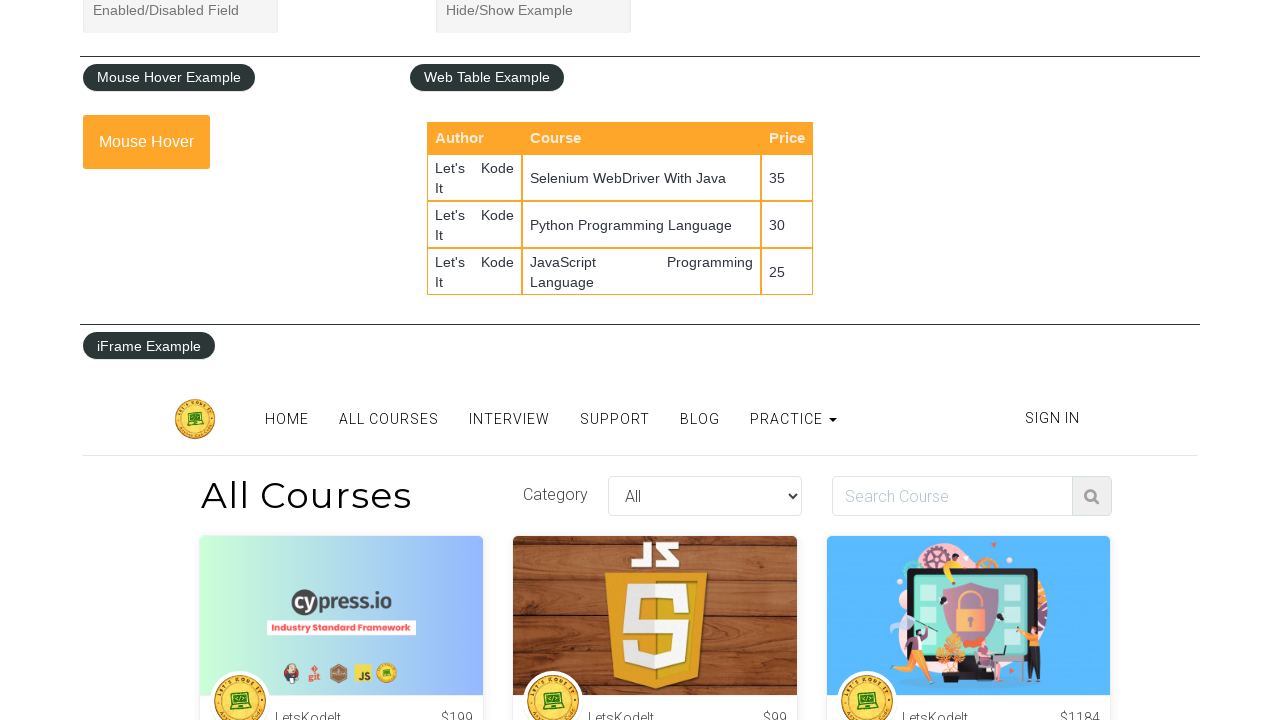

Located the mouse hover element
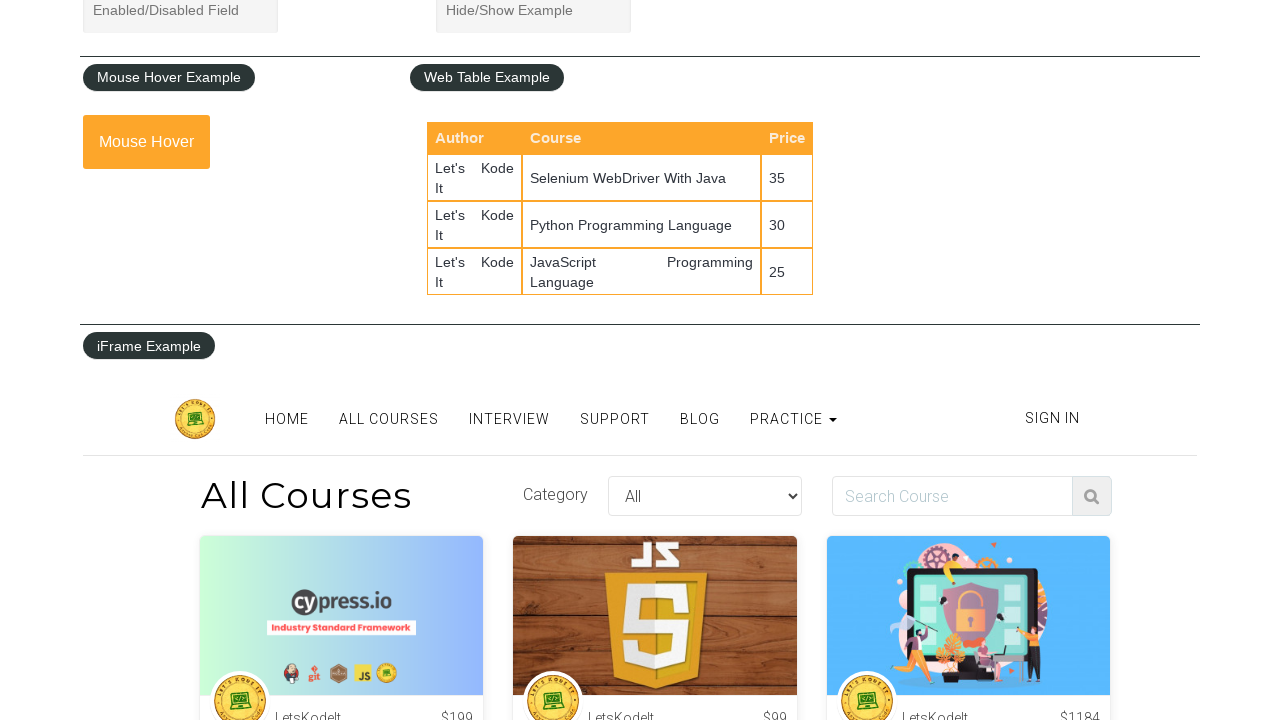

Hovered over the mouse hover element to reveal the dropdown menu at (169, 142) on xpath=//div[@class="mouse-hover"]
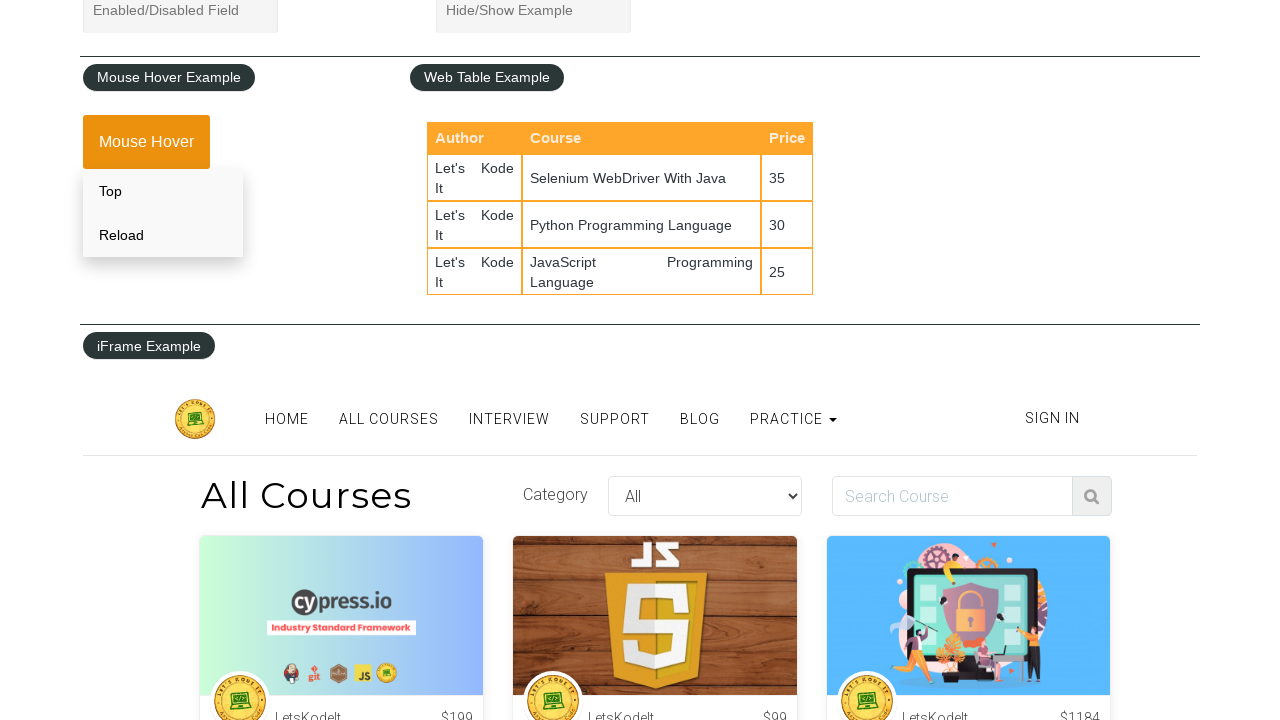

Waited for the 'Top' link in the dropdown menu to become visible
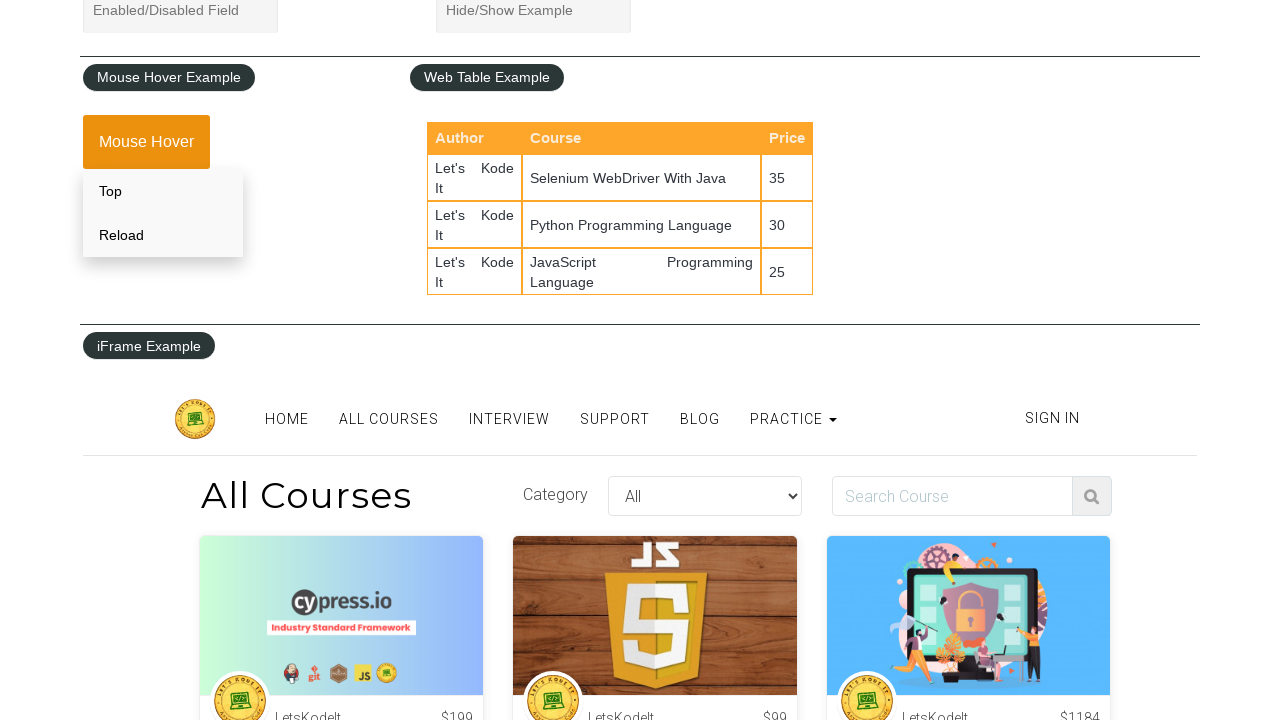

Clicked the 'Top' link in the revealed dropdown menu at (163, 191) on xpath=//div[@class="mouse-hover"]//a[text()="Top"]
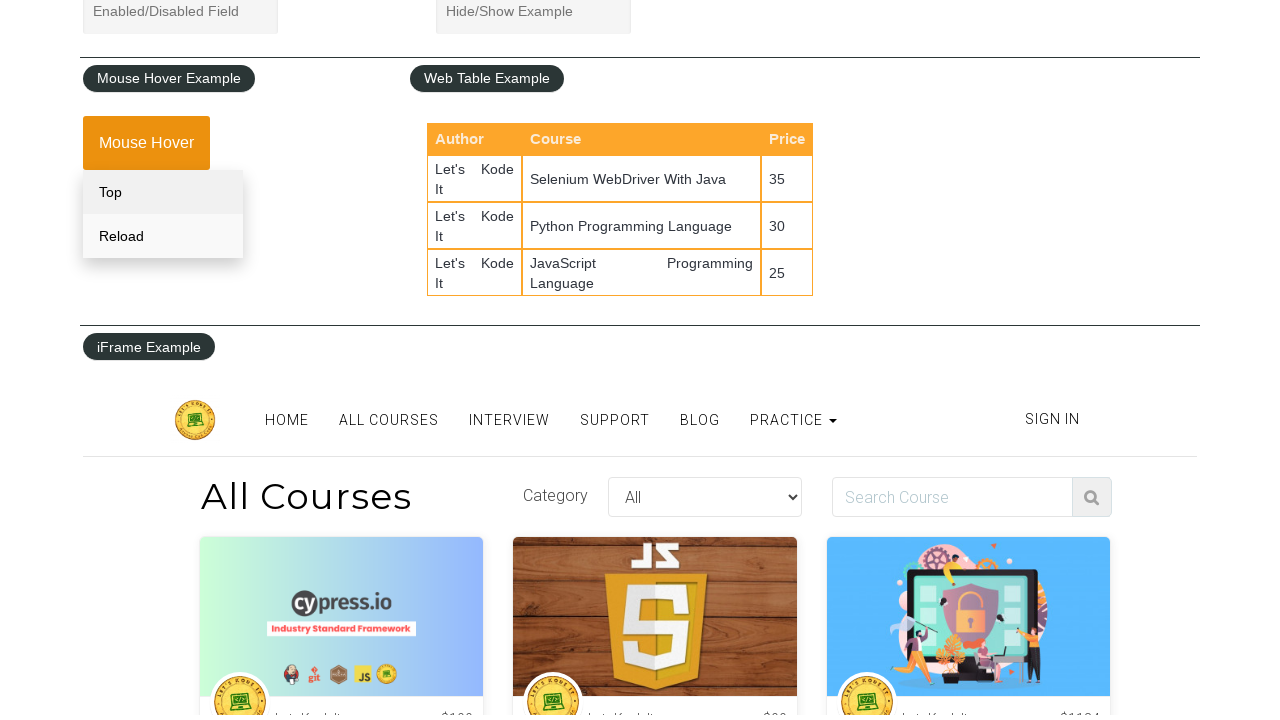

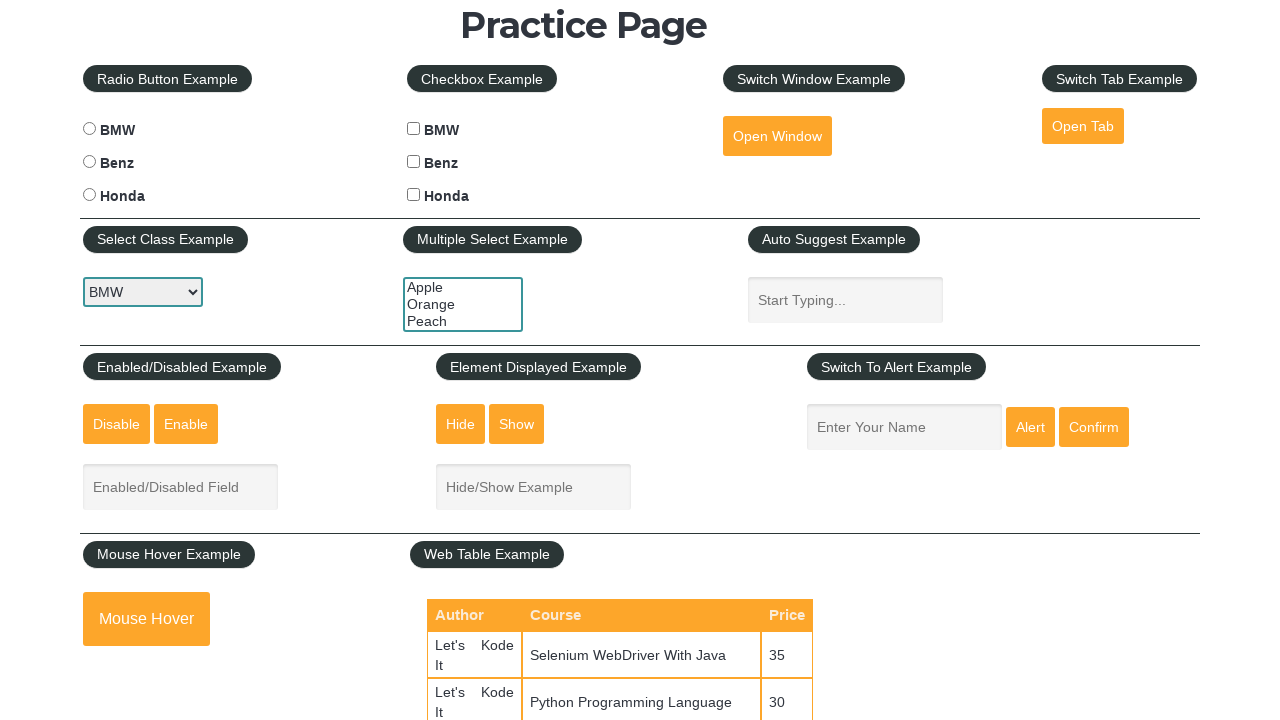